Tests checkbox functionality by verifying initial unchecked state, clicking the checkbox, and confirming it becomes checked

Starting URL: https://rahulshettyacademy.com/dropdownsPractise/

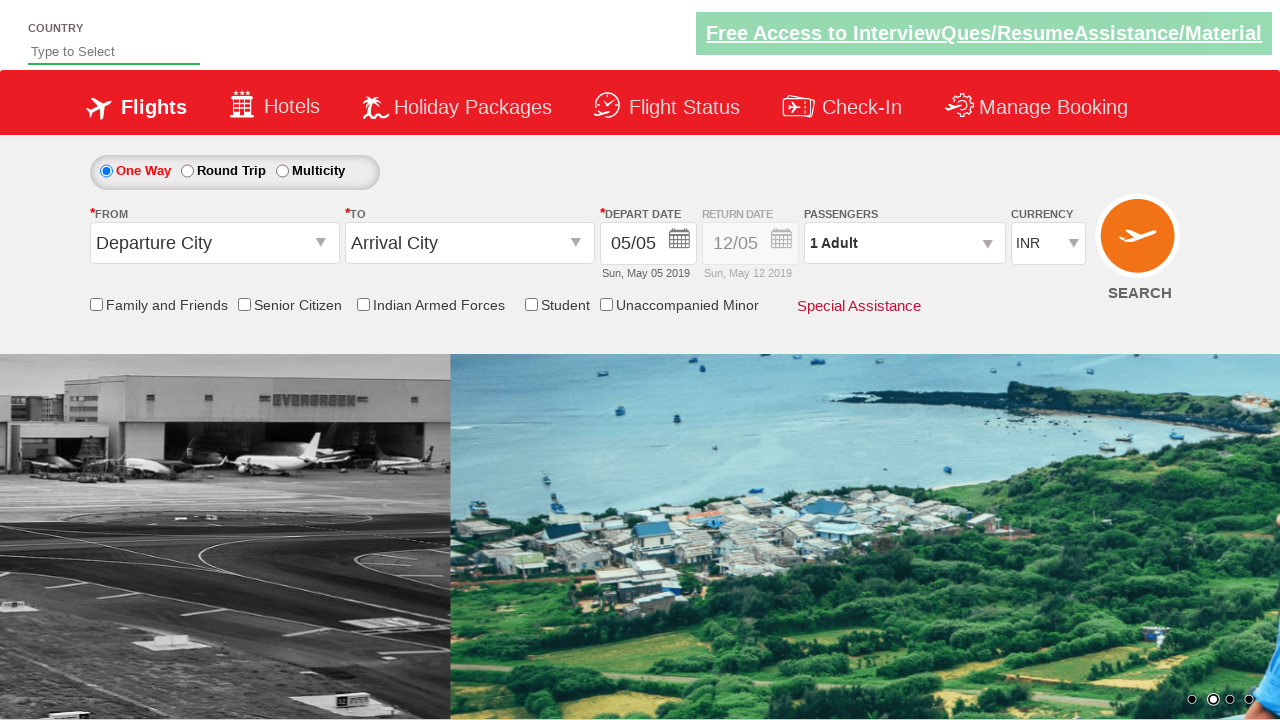

Located checkbox element for friends and family
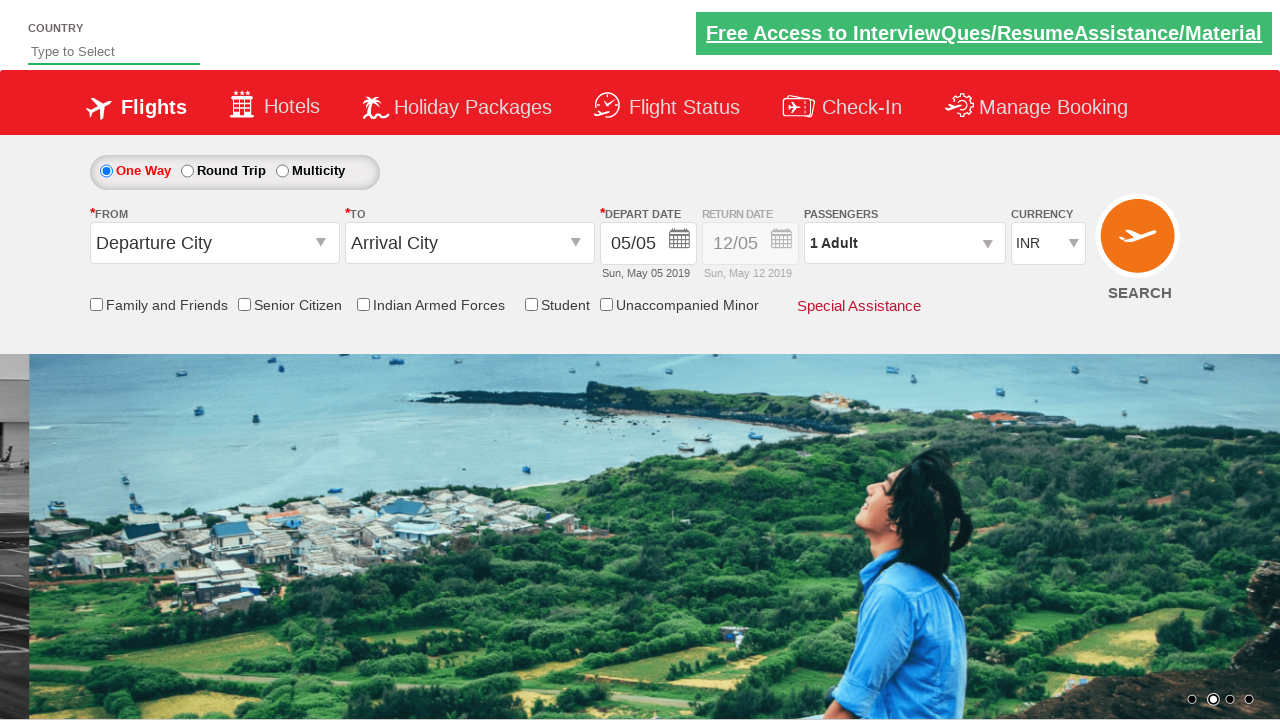

Verified checkbox is initially unchecked
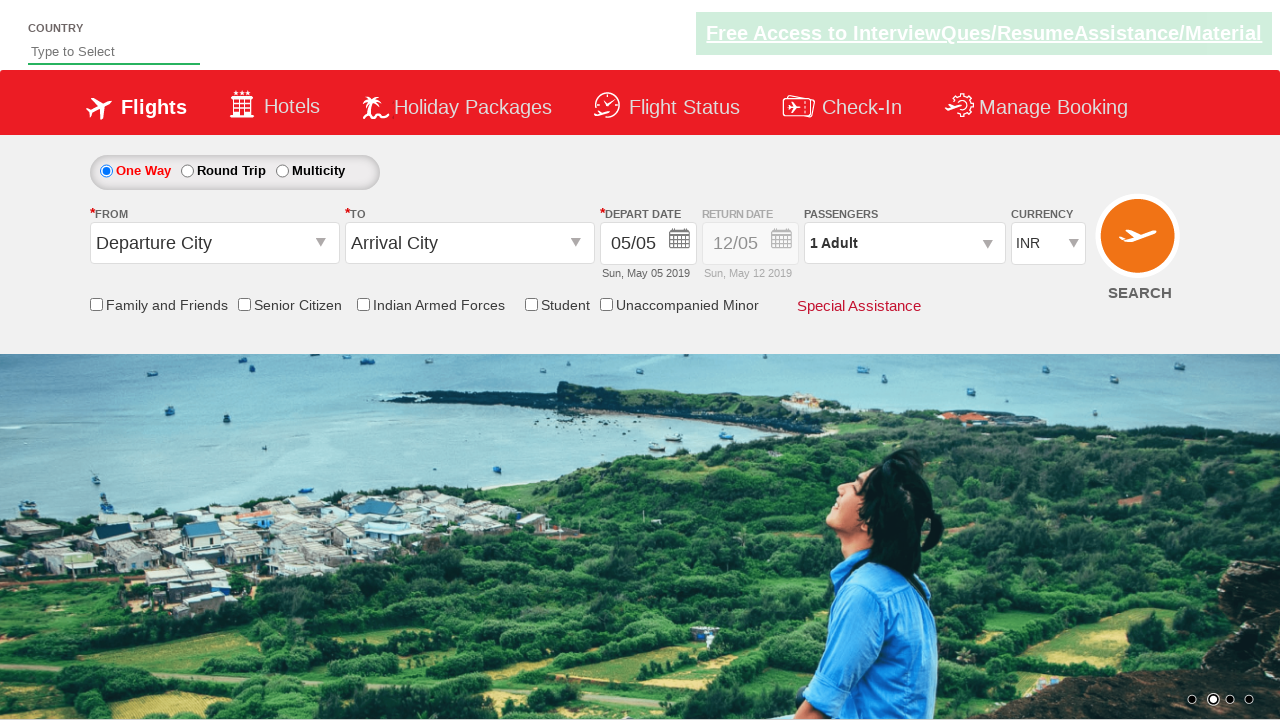

Clicked checkbox to select it at (96, 304) on input[name='ctl00$mainContent$chk_friendsandfamily']
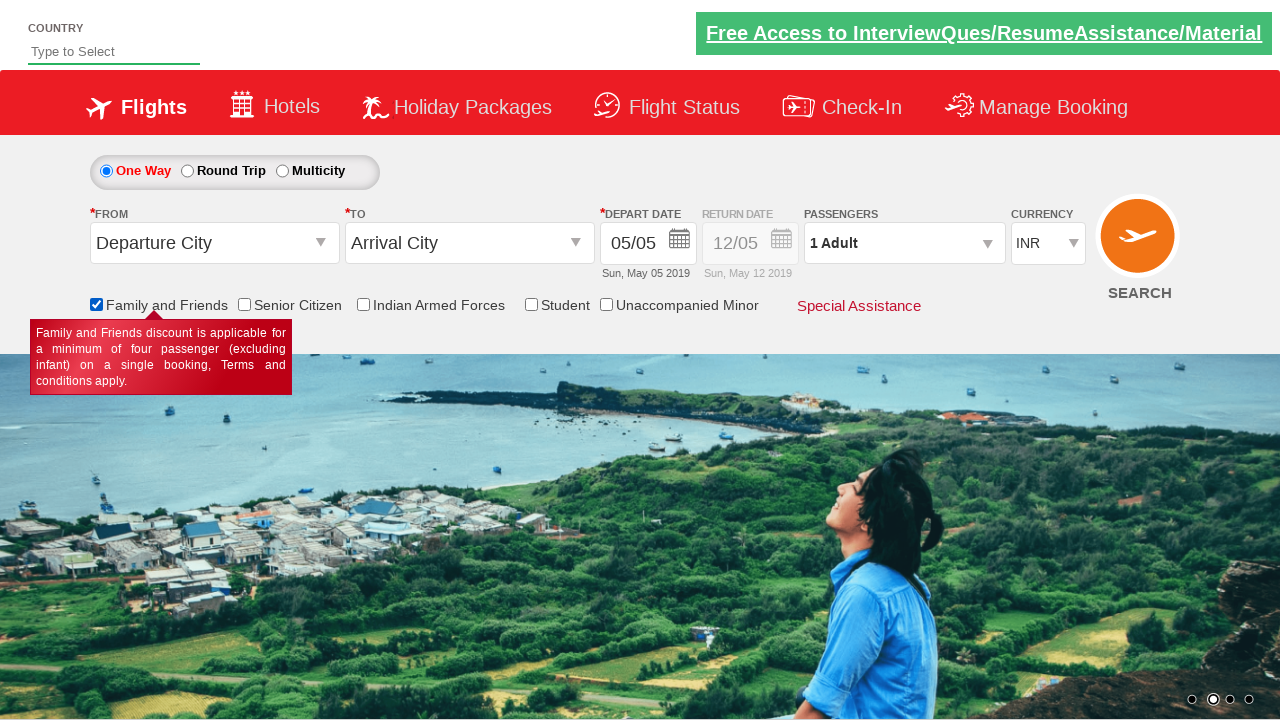

Verified checkbox is now checked
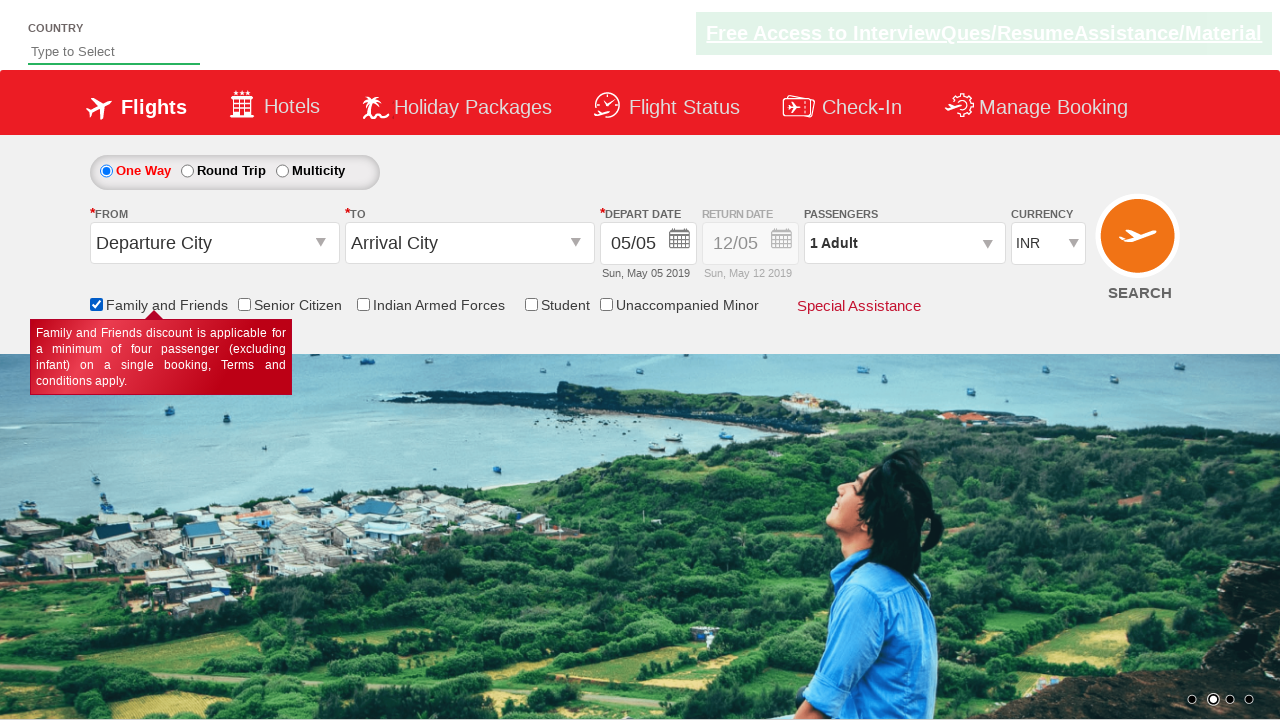

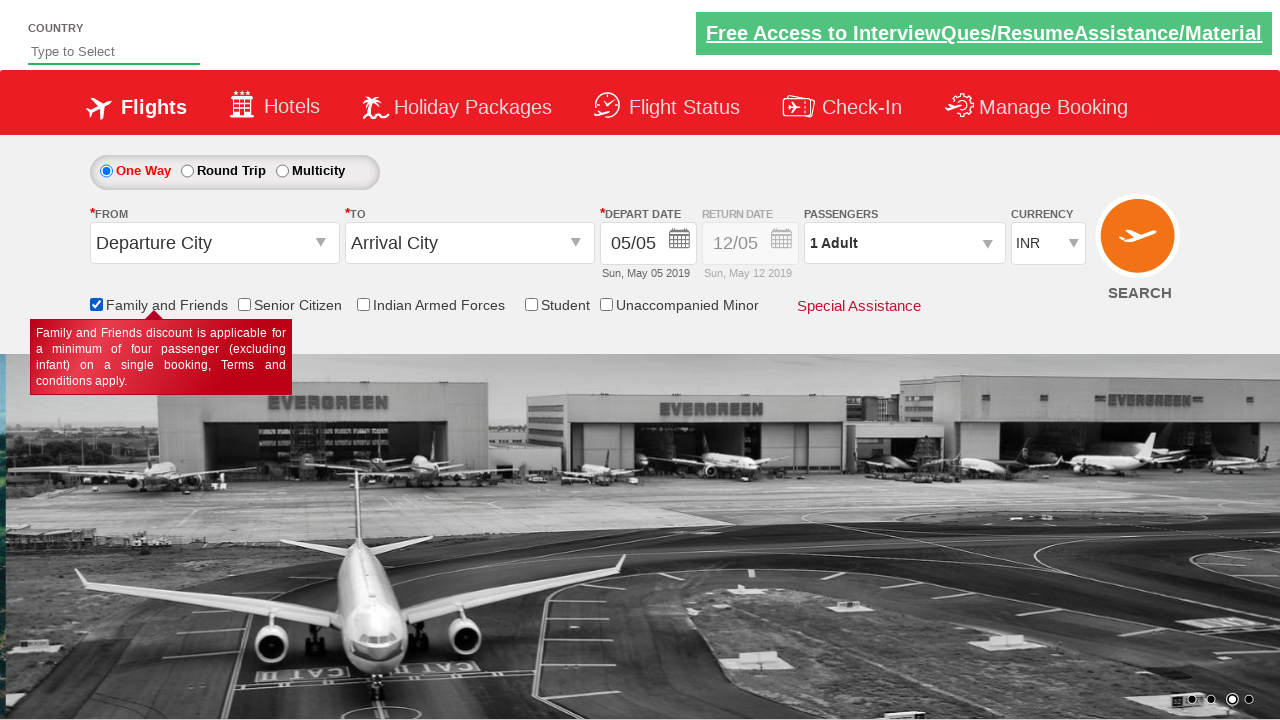